Tests iframe handling by switching between two frames and verifying content within each frame

Starting URL: https://demoqa.com/frames

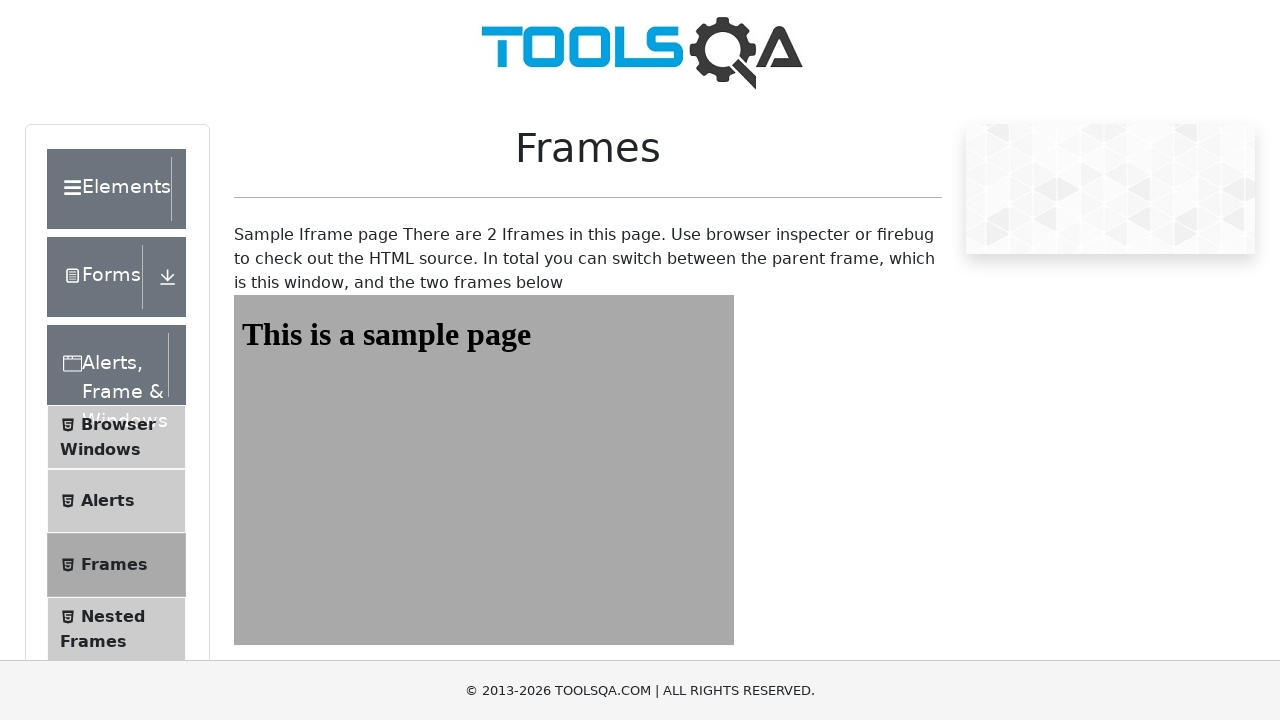

Scrolled down 300px to make frames visible
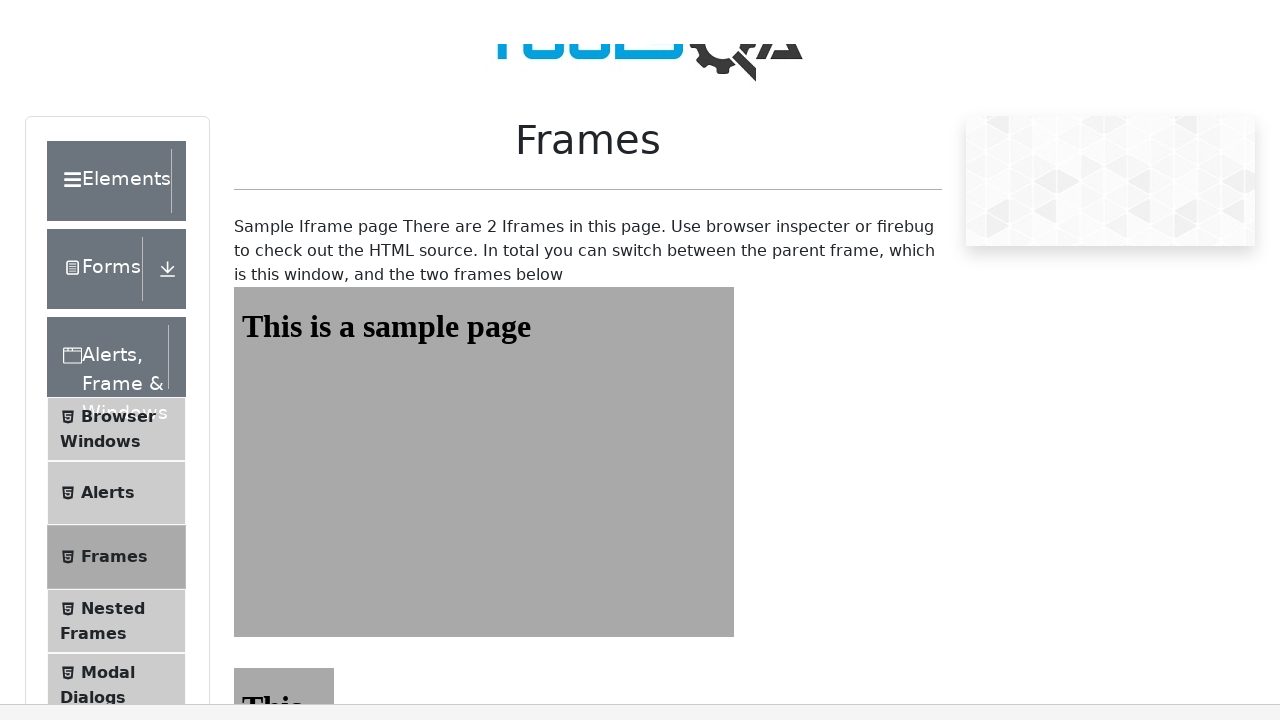

Located first iframe element (frame1)
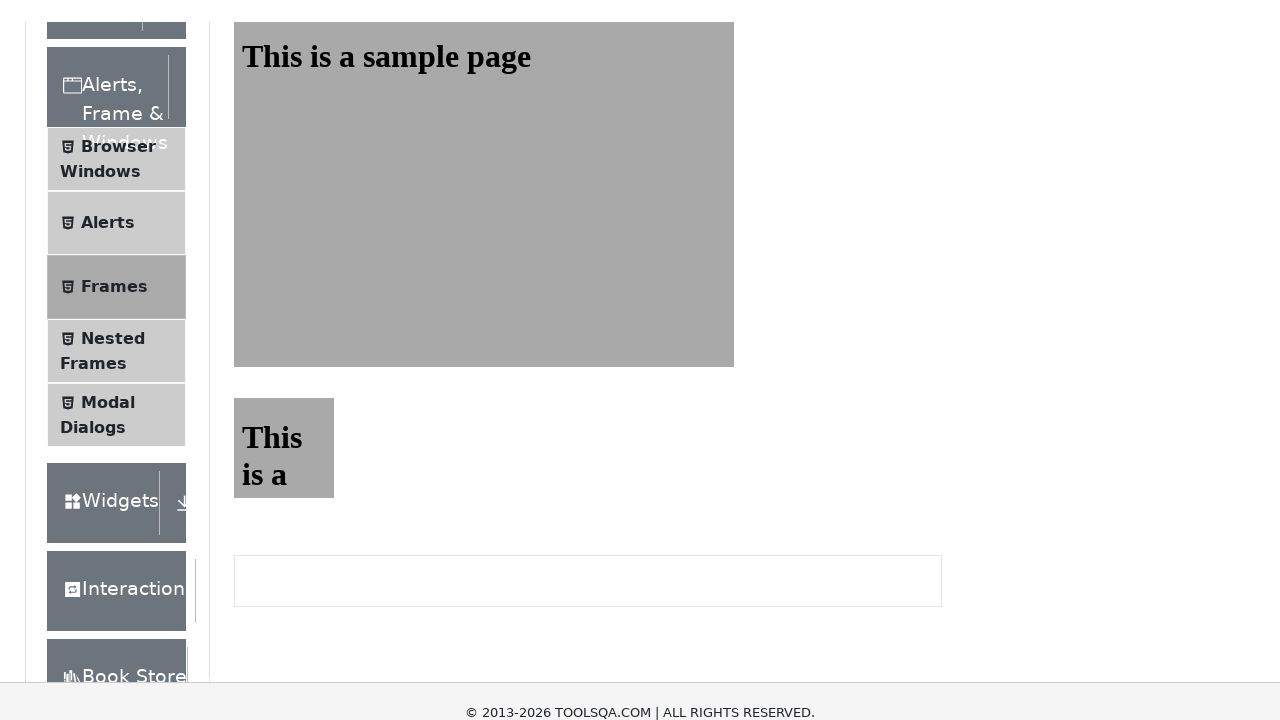

Retrieved heading text from first frame: 'This is a sample page'
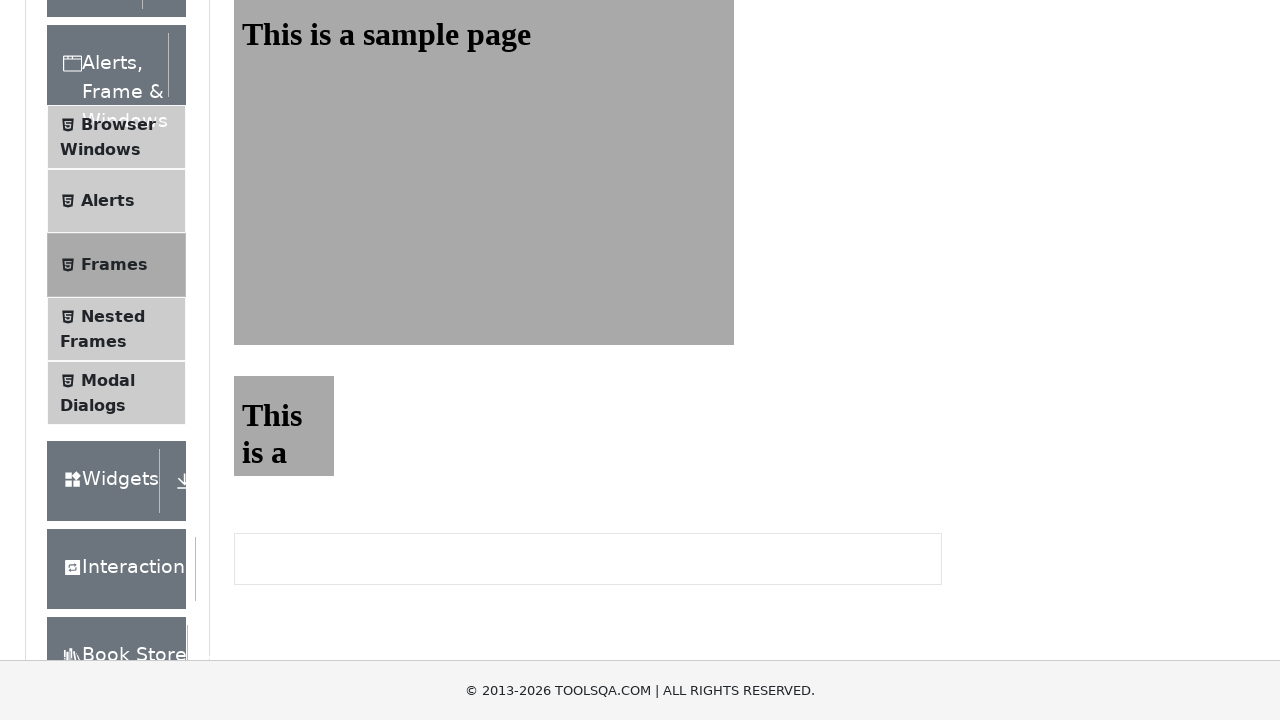

Printed first frame content: This is a sample page
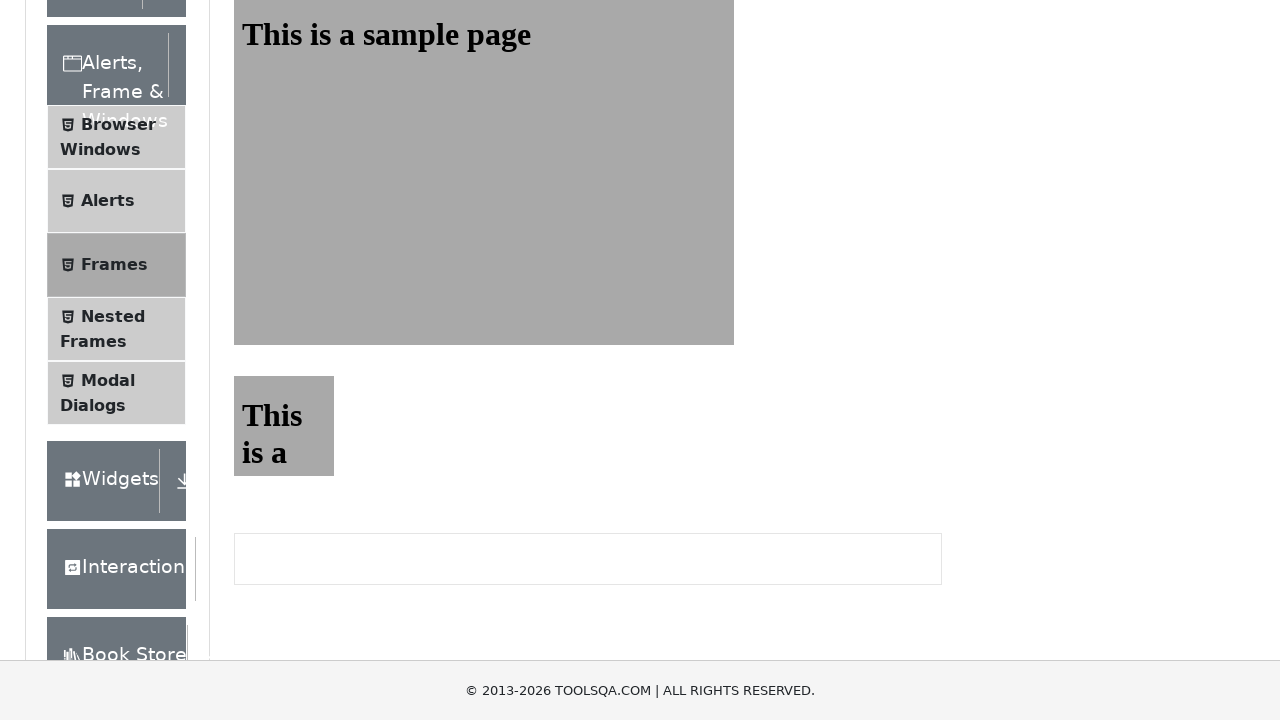

Located second iframe element (frame2)
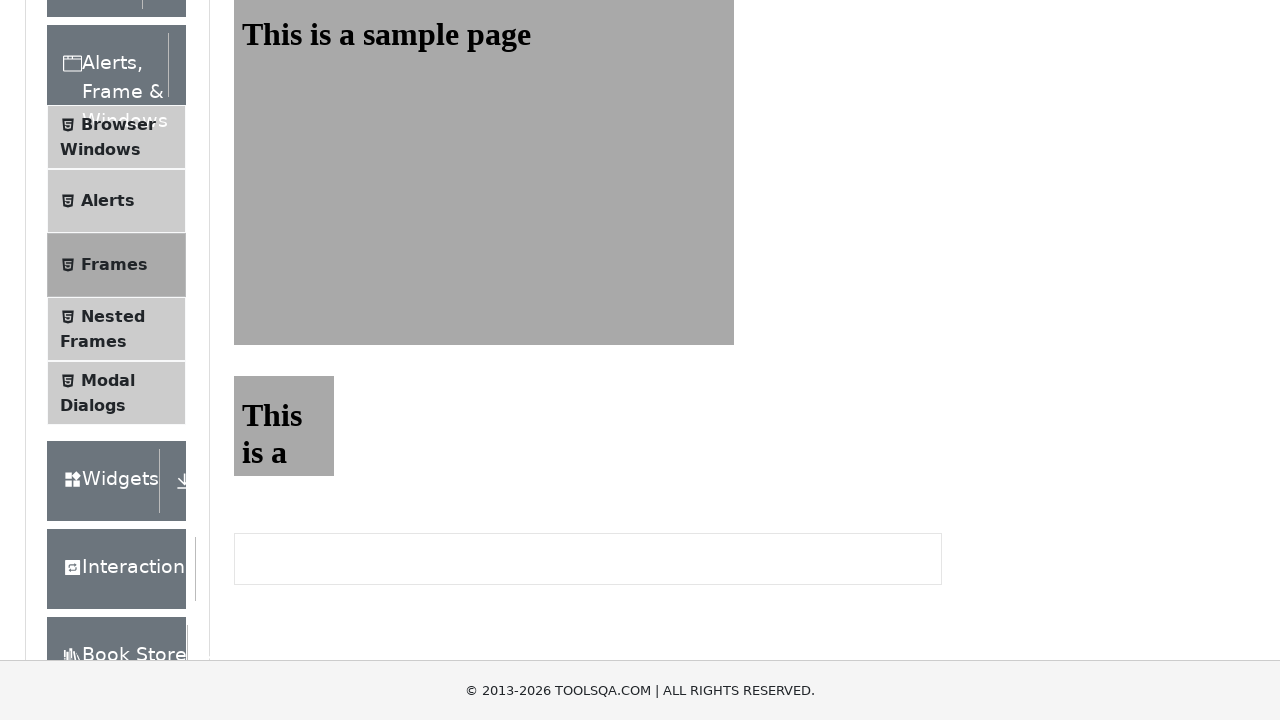

Retrieved heading text from second frame: 'This is a sample page'
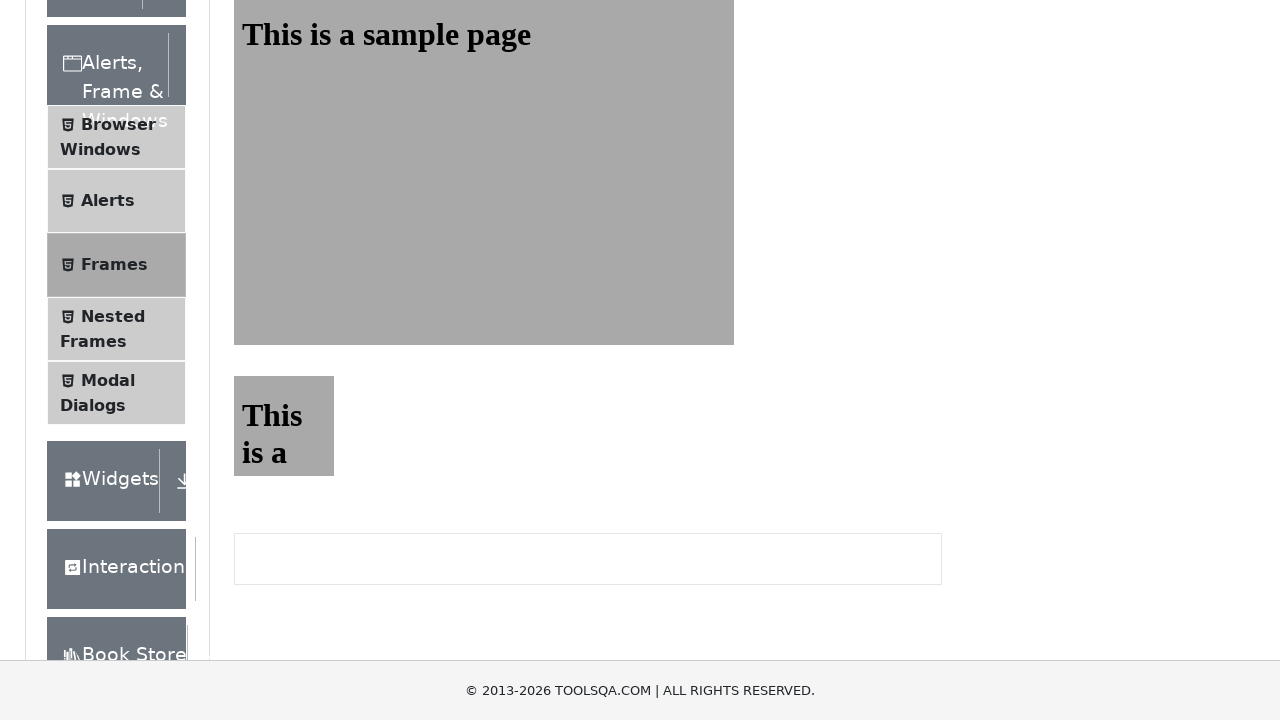

Printed second frame content: This is a sample page
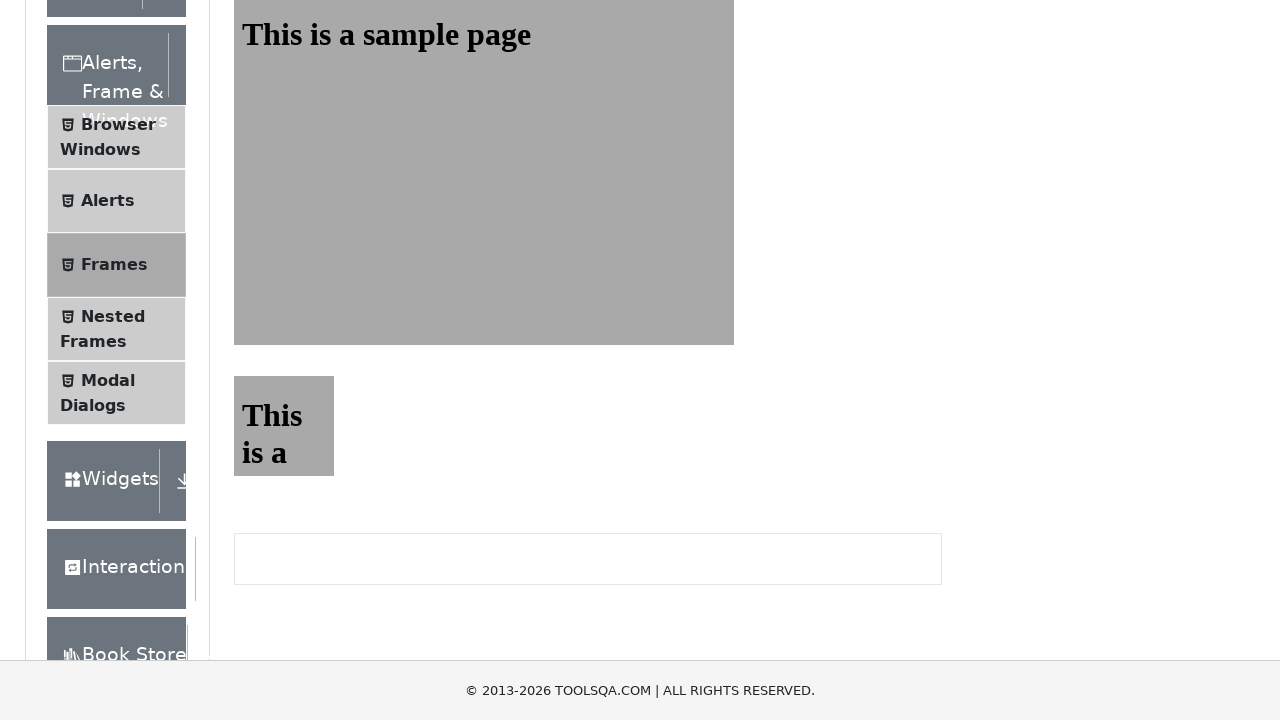

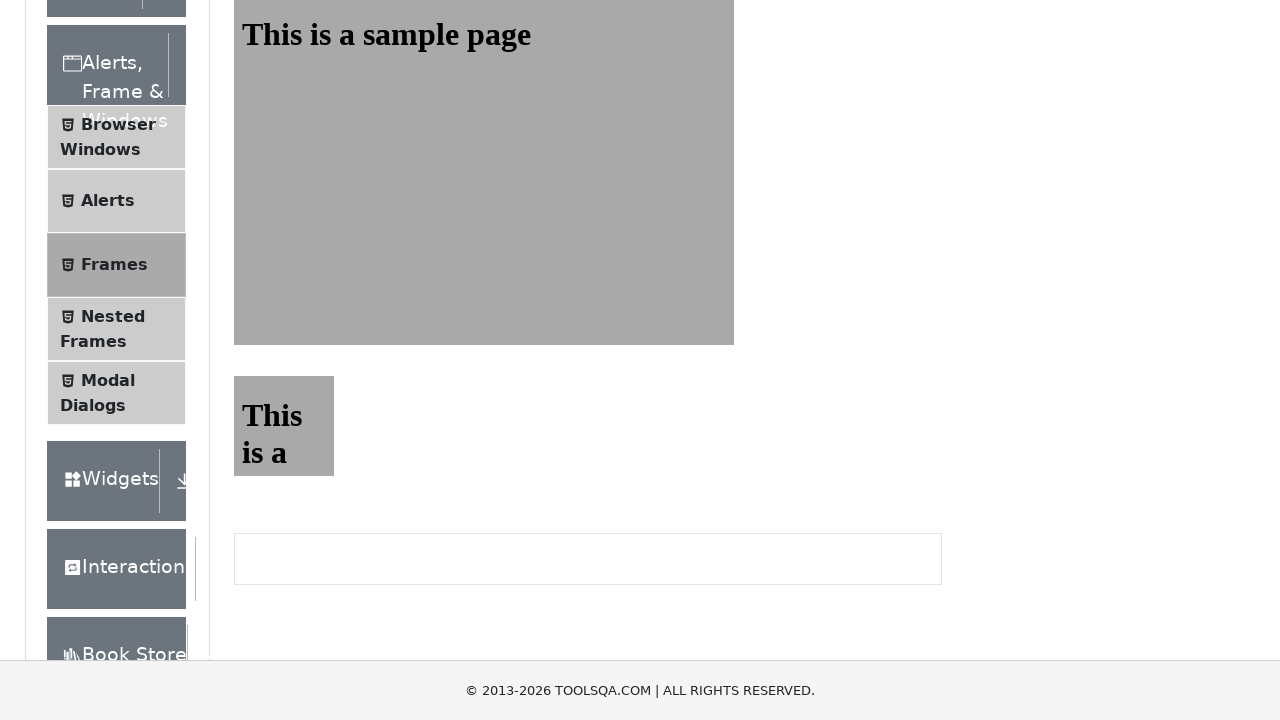